Tests dropdown selection by selecting an option using its visible text label

Starting URL: https://www.tutorialspoint.com/selenium/practice/selenium_automation_practice.php

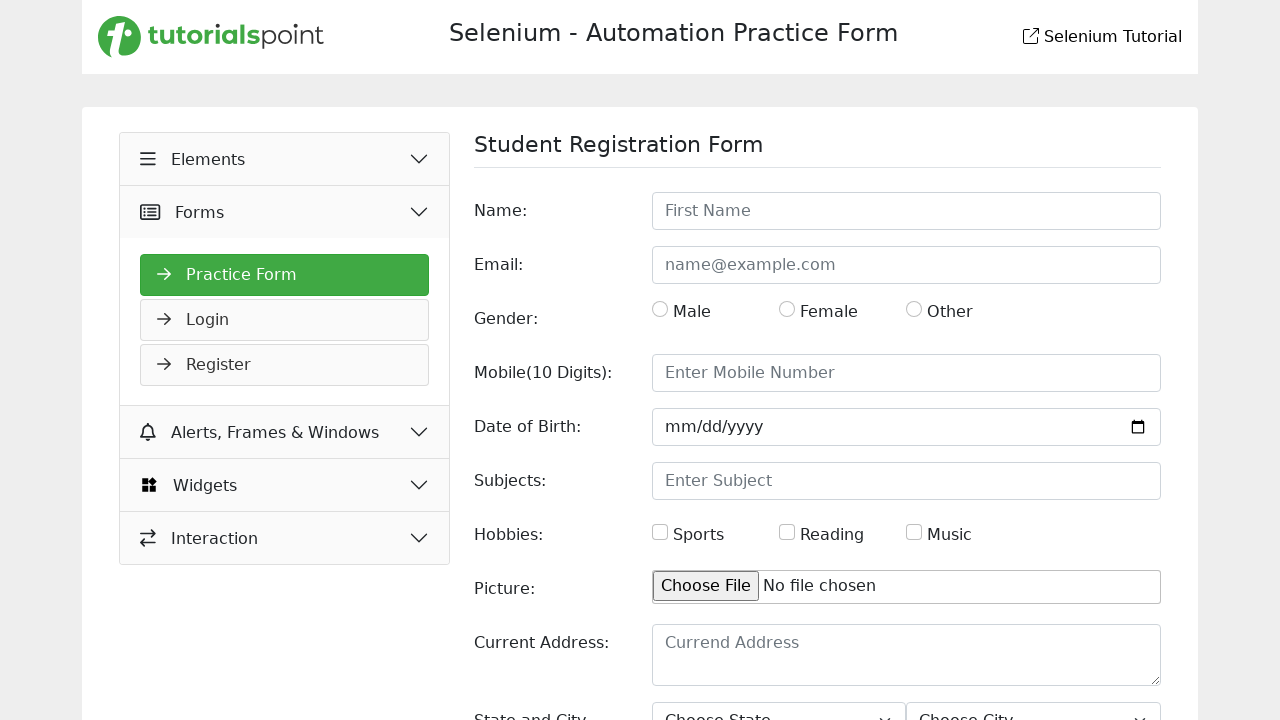

Selected 'NCR' from state dropdown by visible text on #state
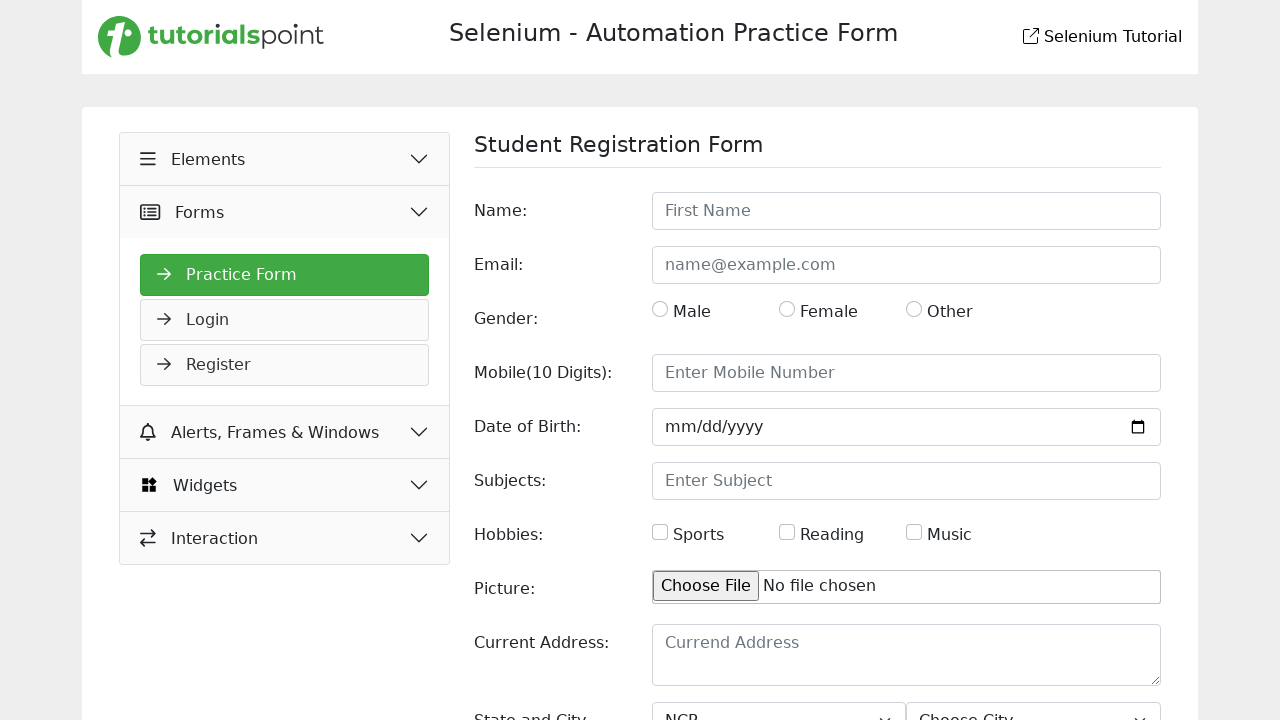

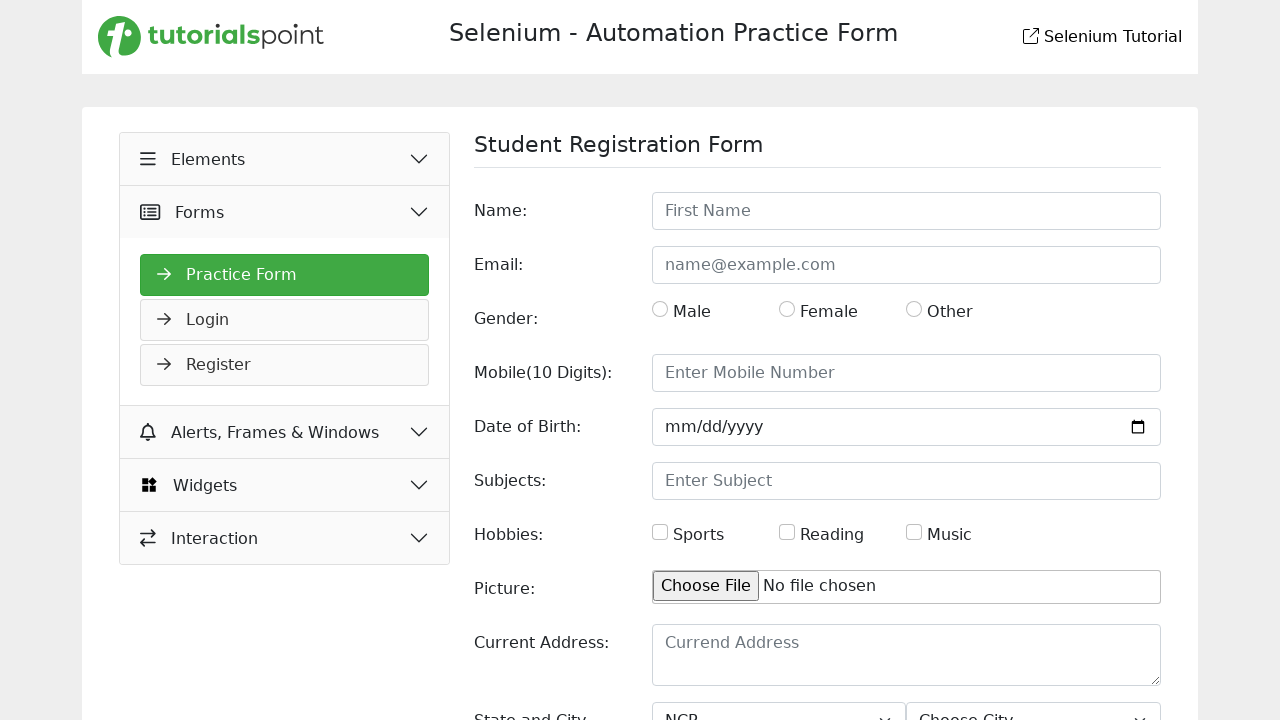